Tests clicking a button with a dynamic ID on the UI Testing Playground website to verify dynamic element interaction

Starting URL: http://uitestingplayground.com/dynamicid

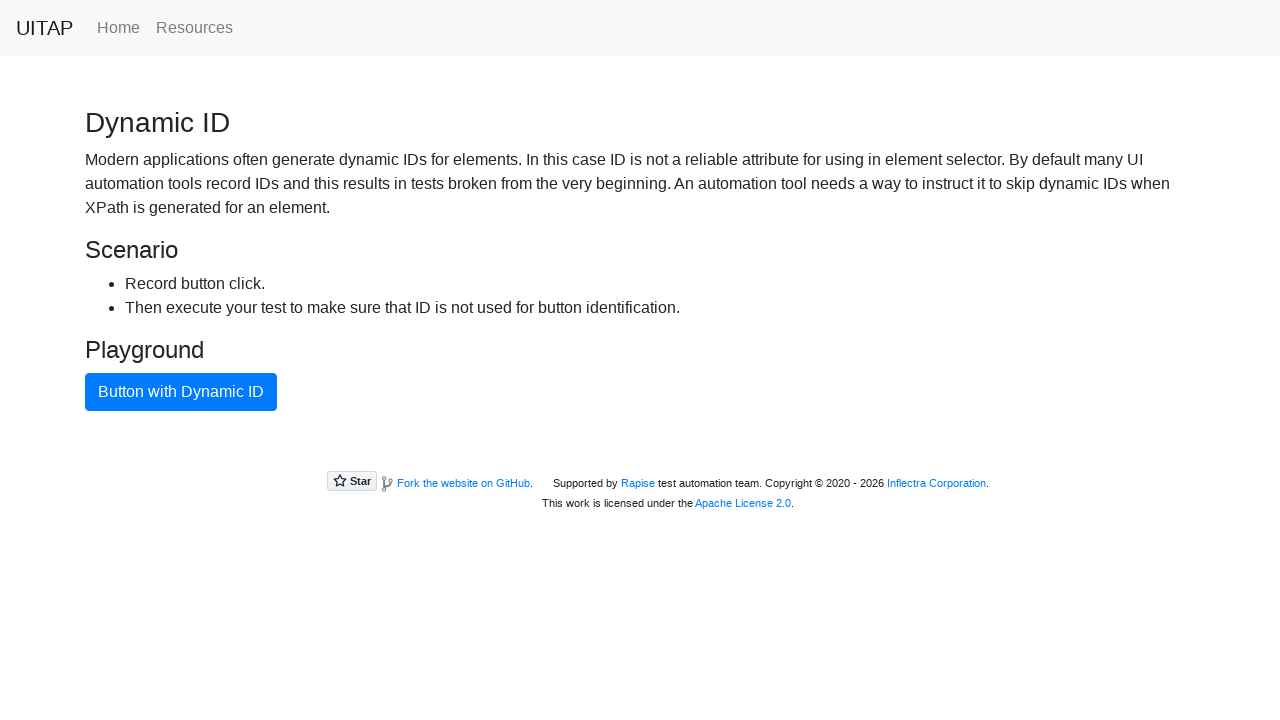

Clicked the primary button with dynamic ID at (181, 392) on .btn-primary
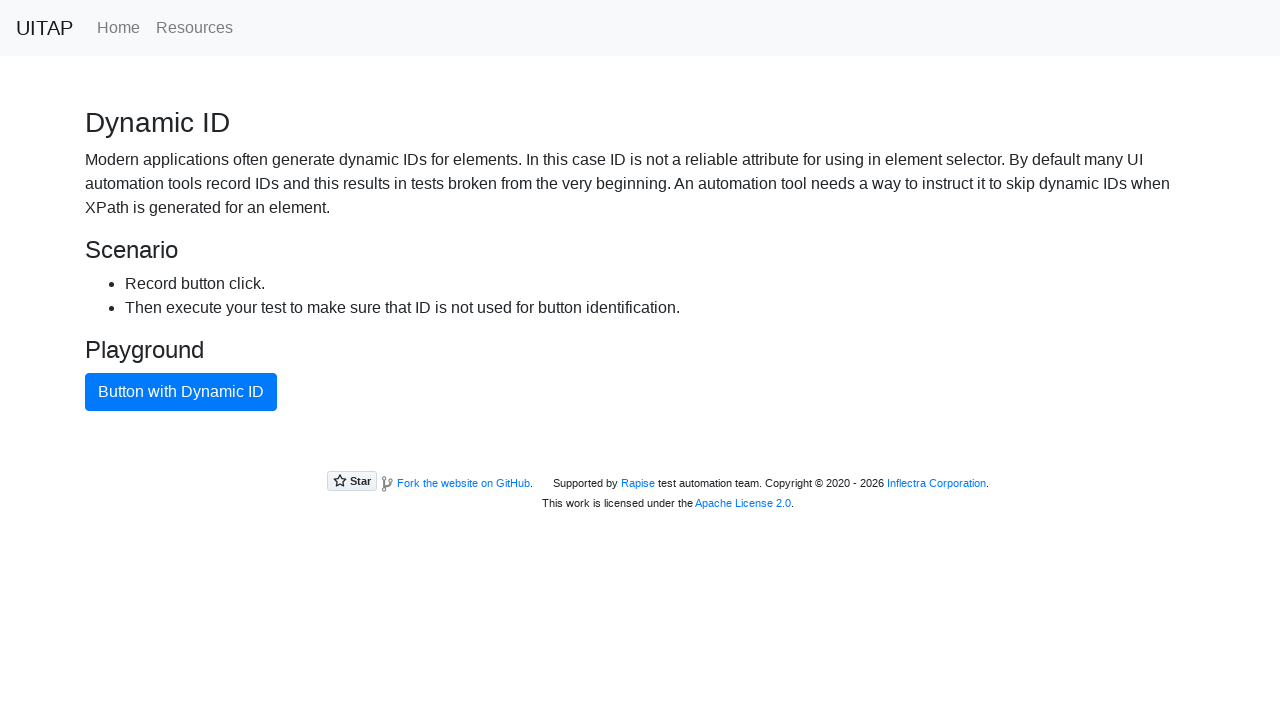

Waited 1 second to observe the result of button click
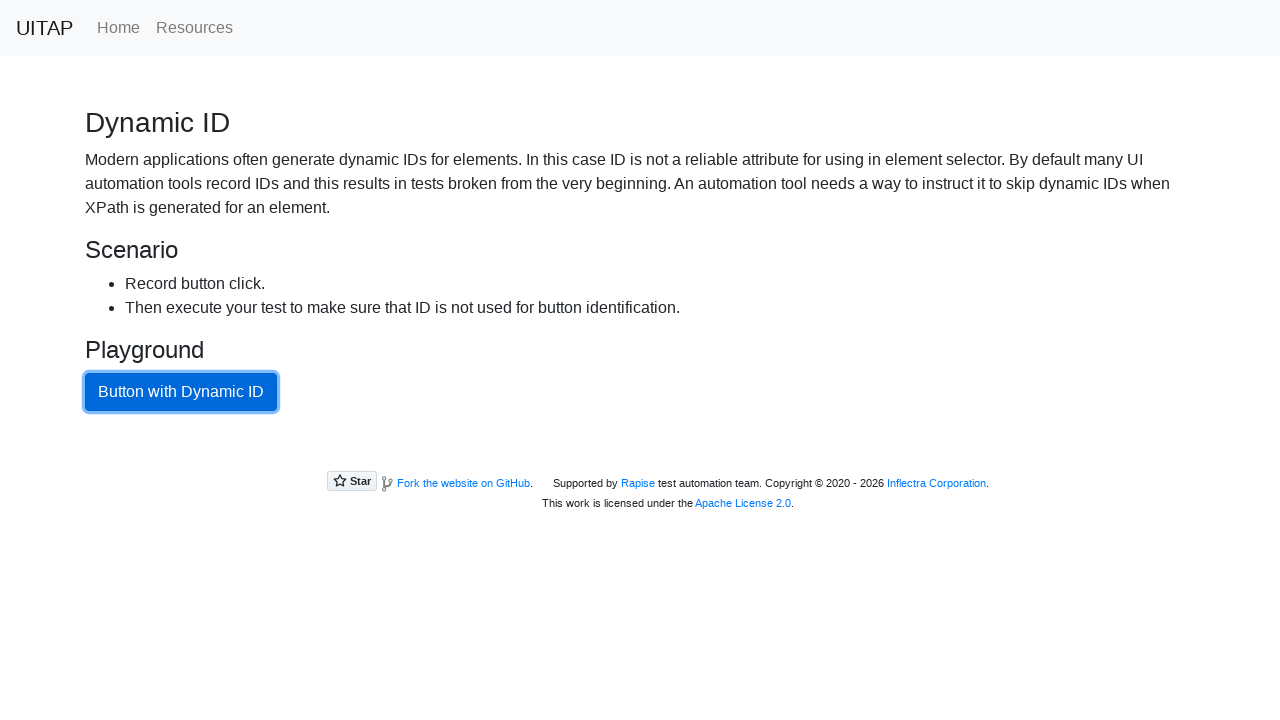

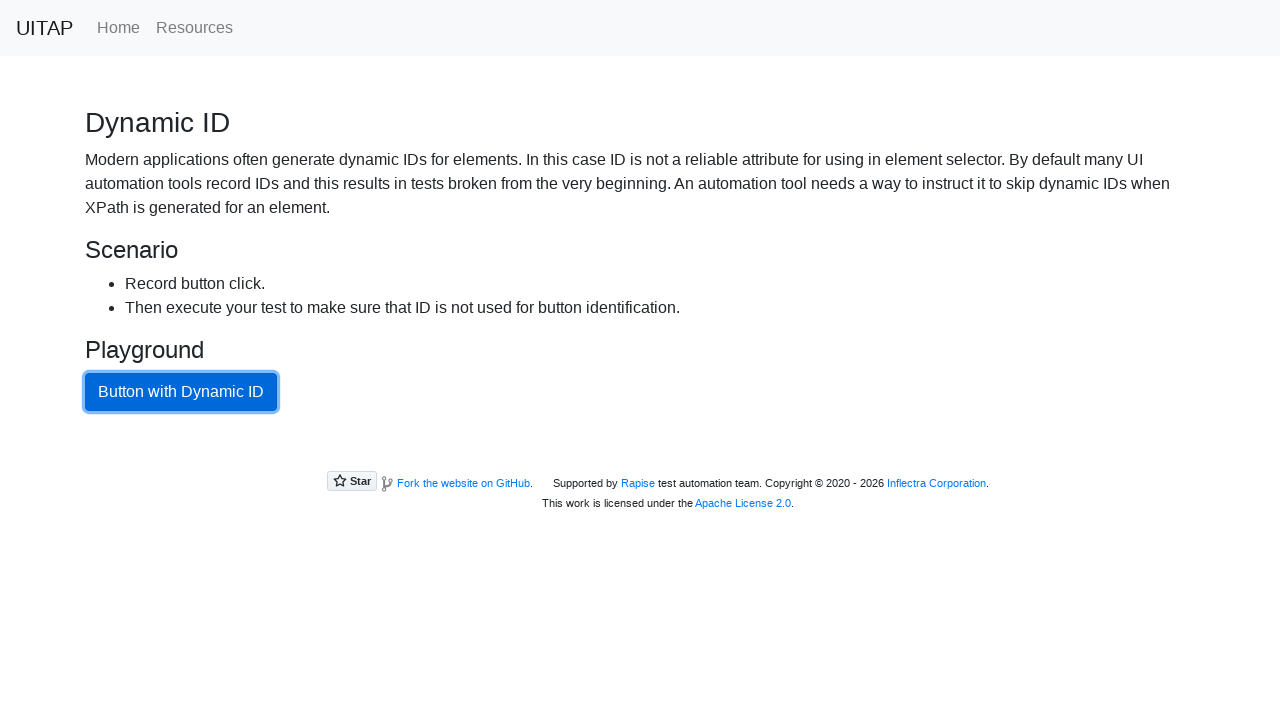